Tests drag and drop functionality within an iframe on jQuery UI demo page by dragging an element and dropping it onto a target element

Starting URL: http://jqueryui.com/droppable/

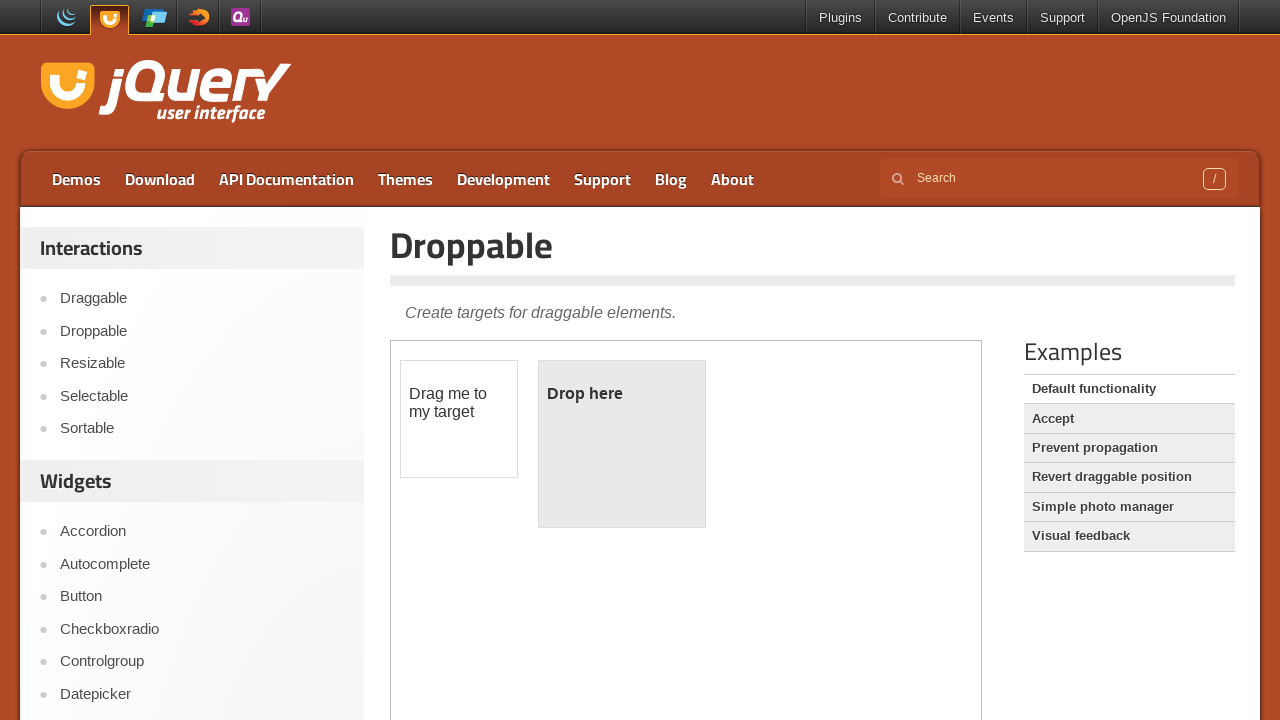

Navigated to jQuery UI droppable demo page
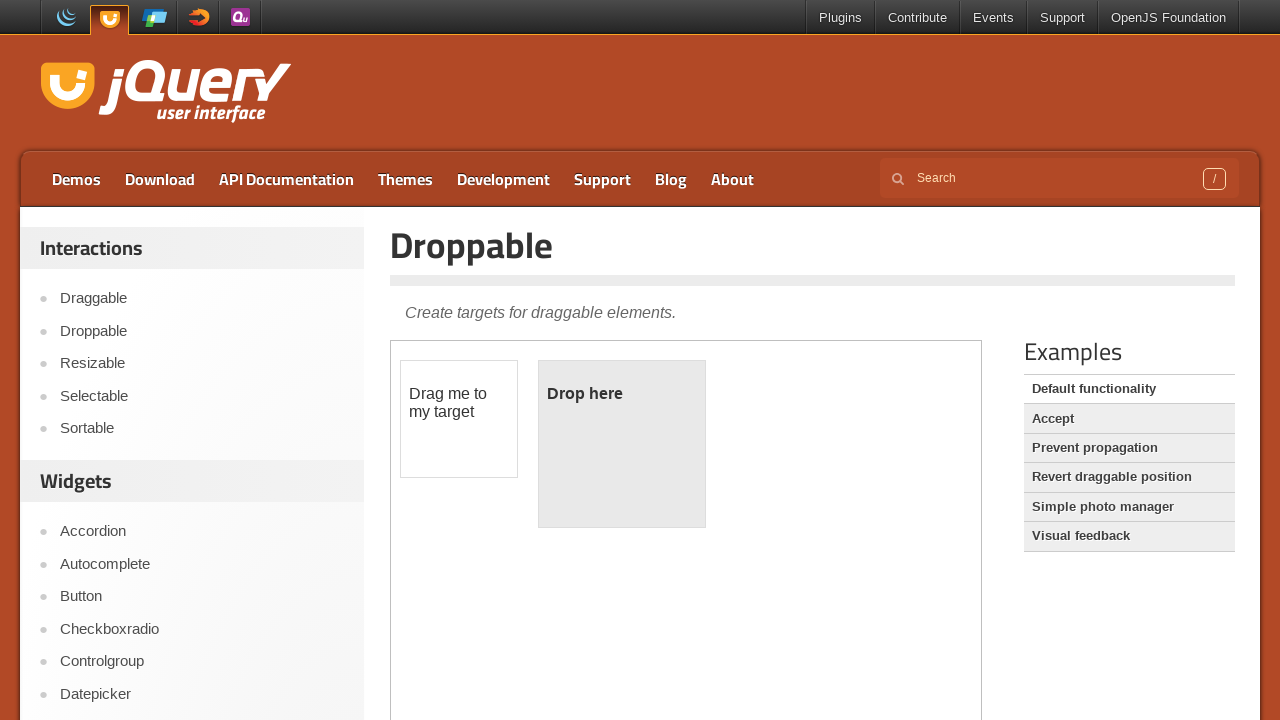

Found 1 iframe(s) on the page
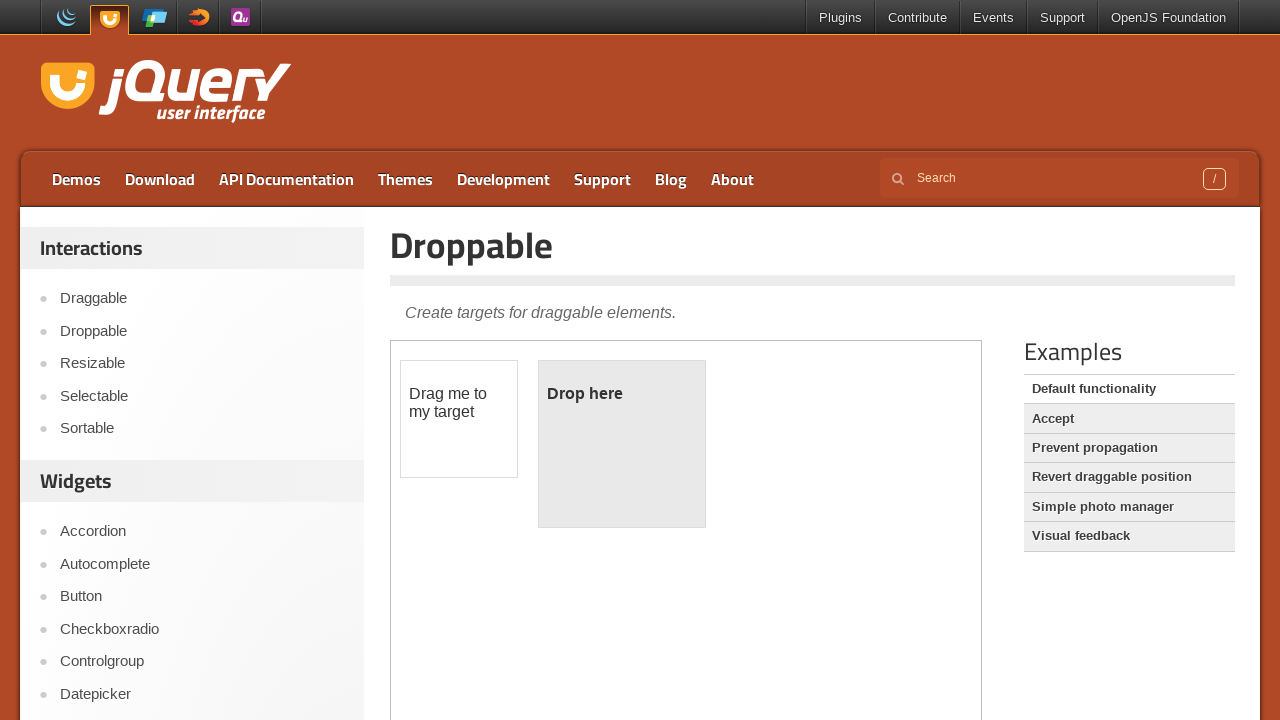

Located demo iframe element
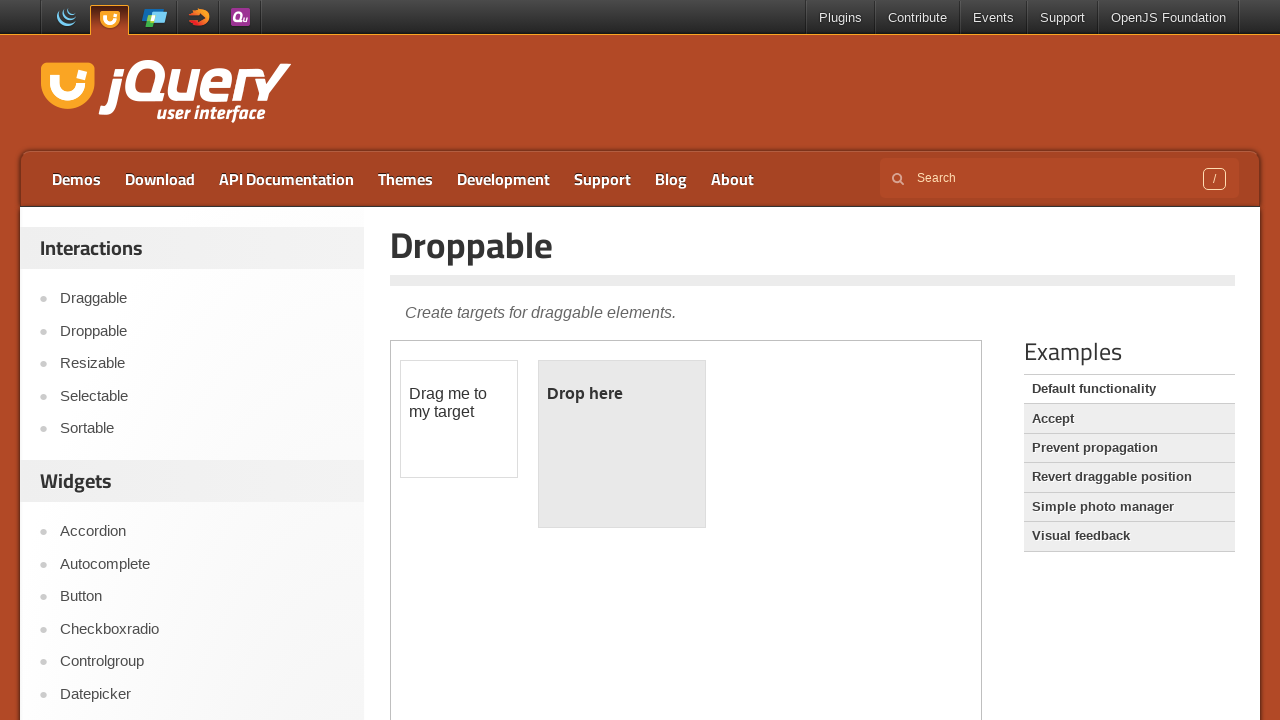

Located draggable element within iframe
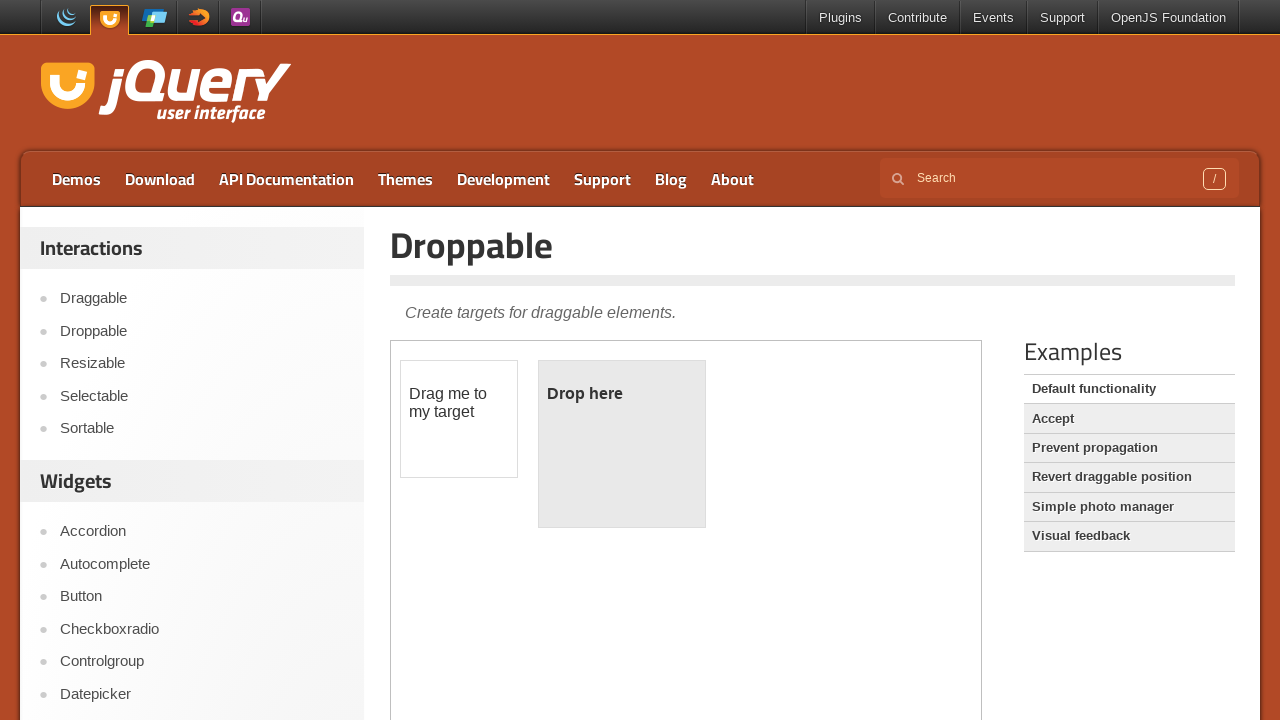

Located droppable target element within iframe
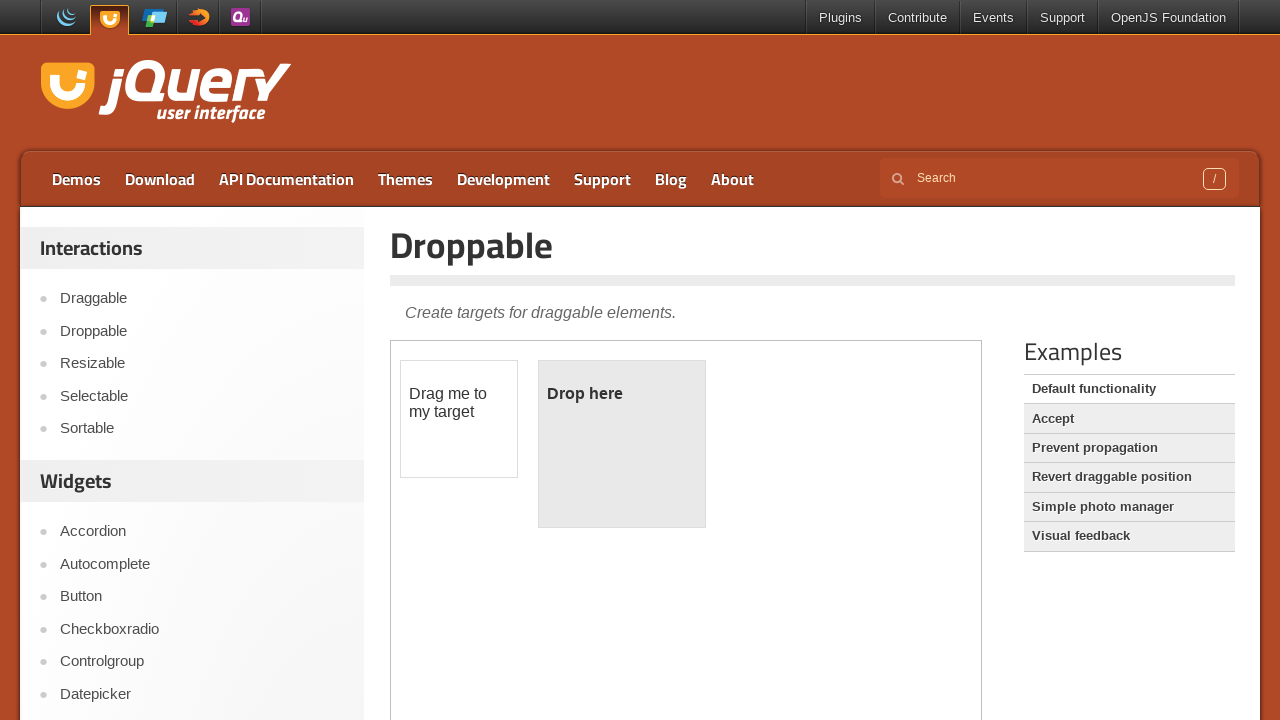

Dragged draggable element onto droppable target at (622, 444)
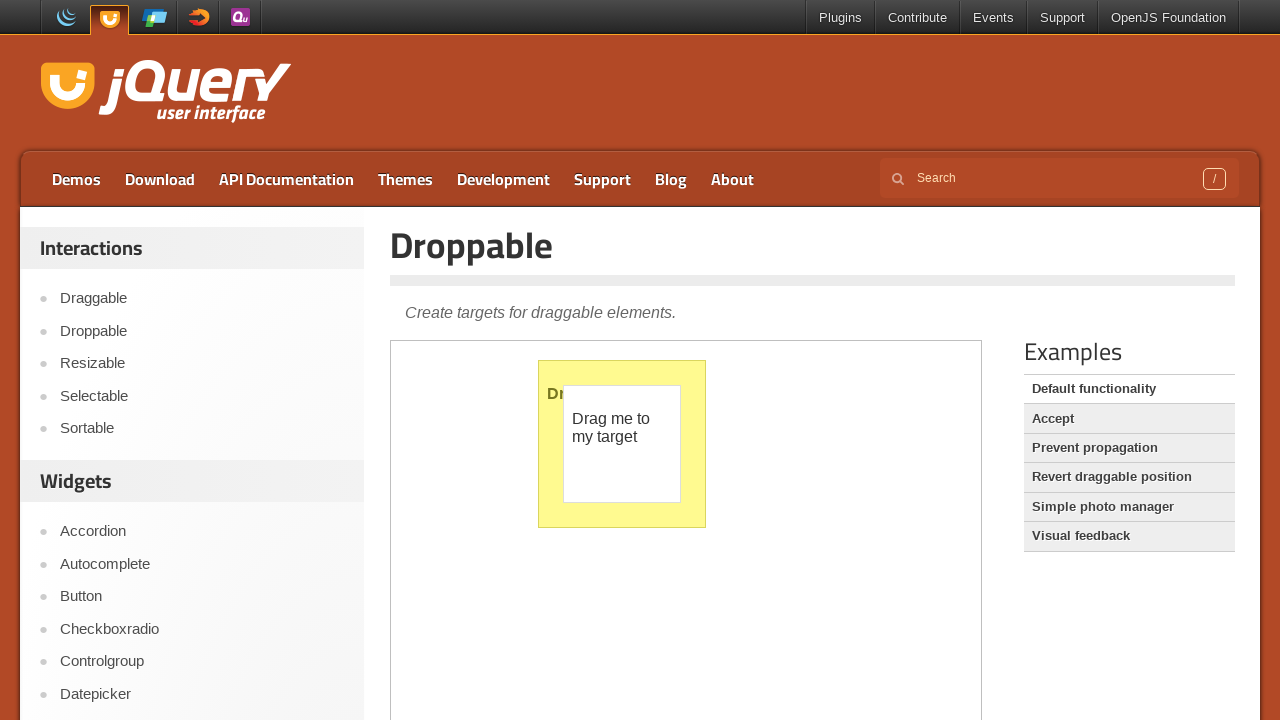

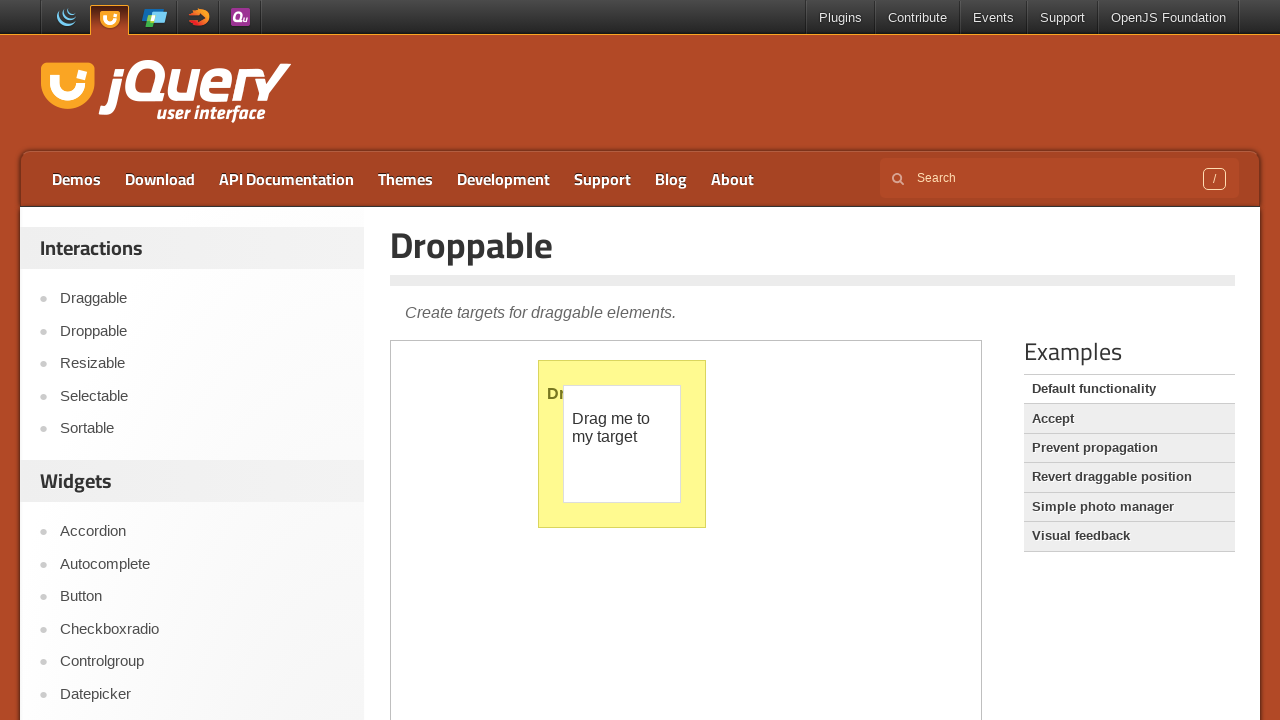